Tests page title extraction by getting the page title and entering it into an input field

Starting URL: https://softwaretestingpro.github.io/Automation/Beginner/B-1.11-PageTitle.html

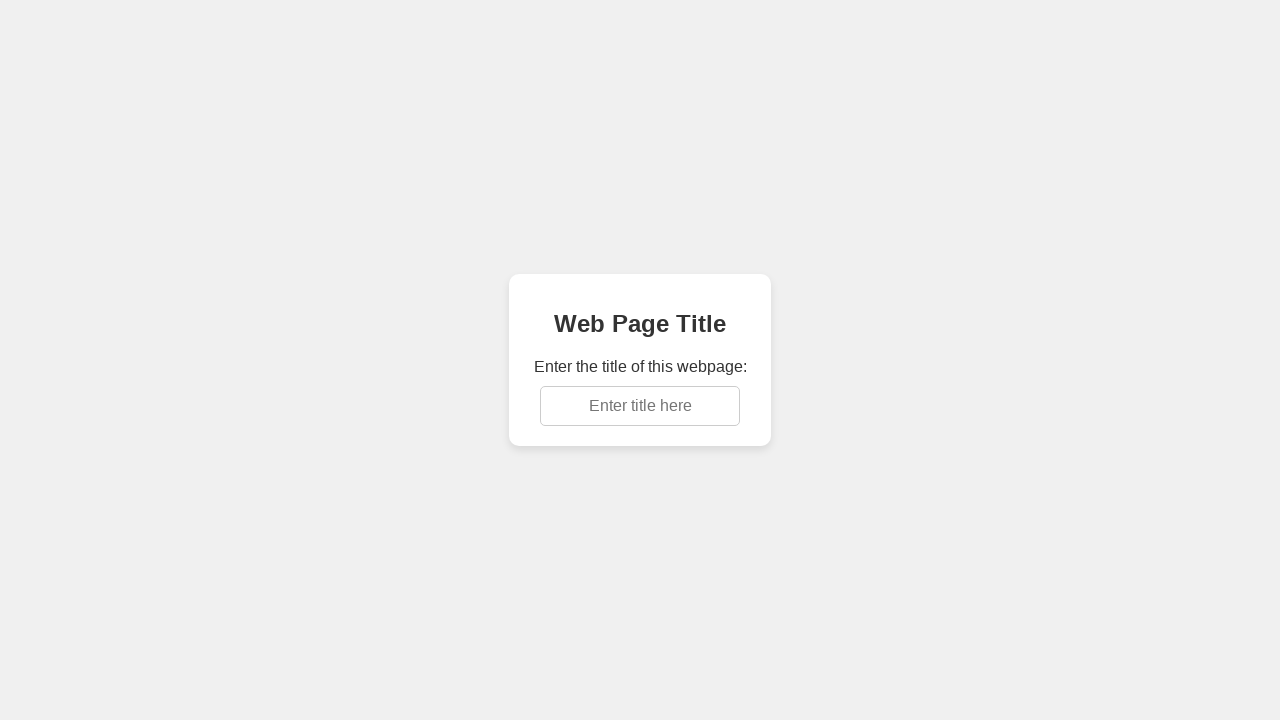

Retrieved page title
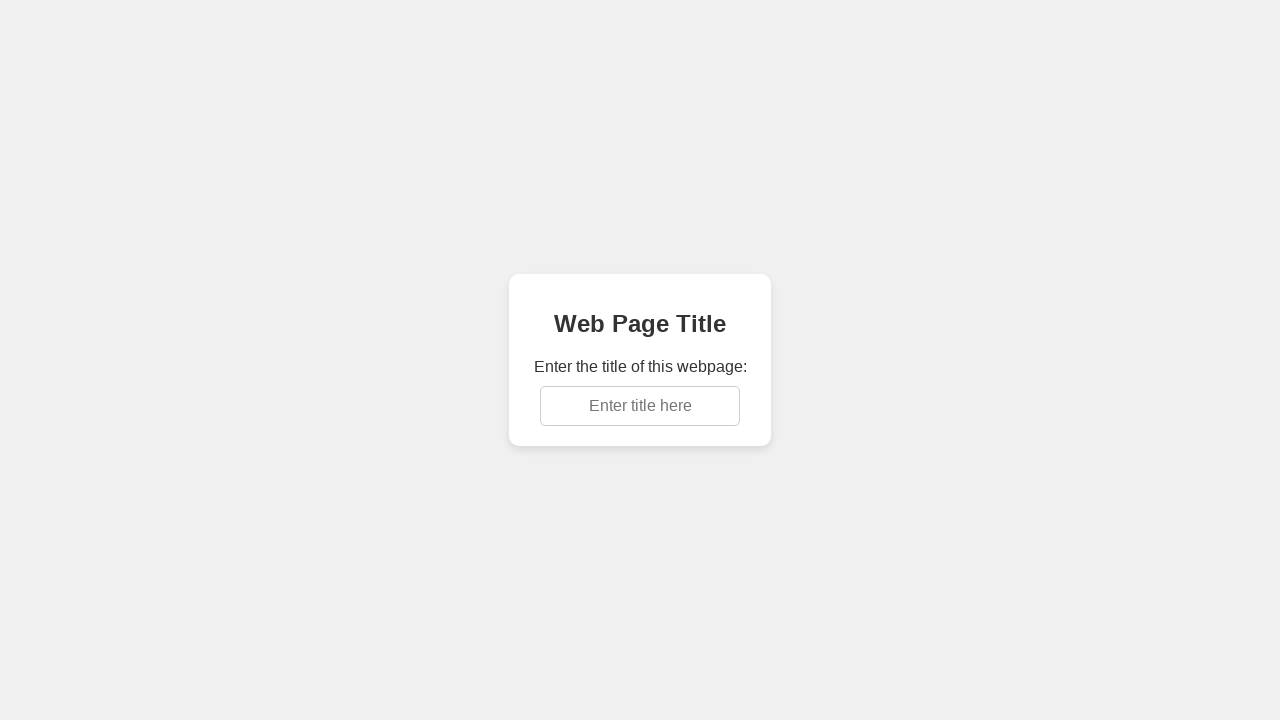

Filled title input field with page title: 'Match Title' on #titleInput
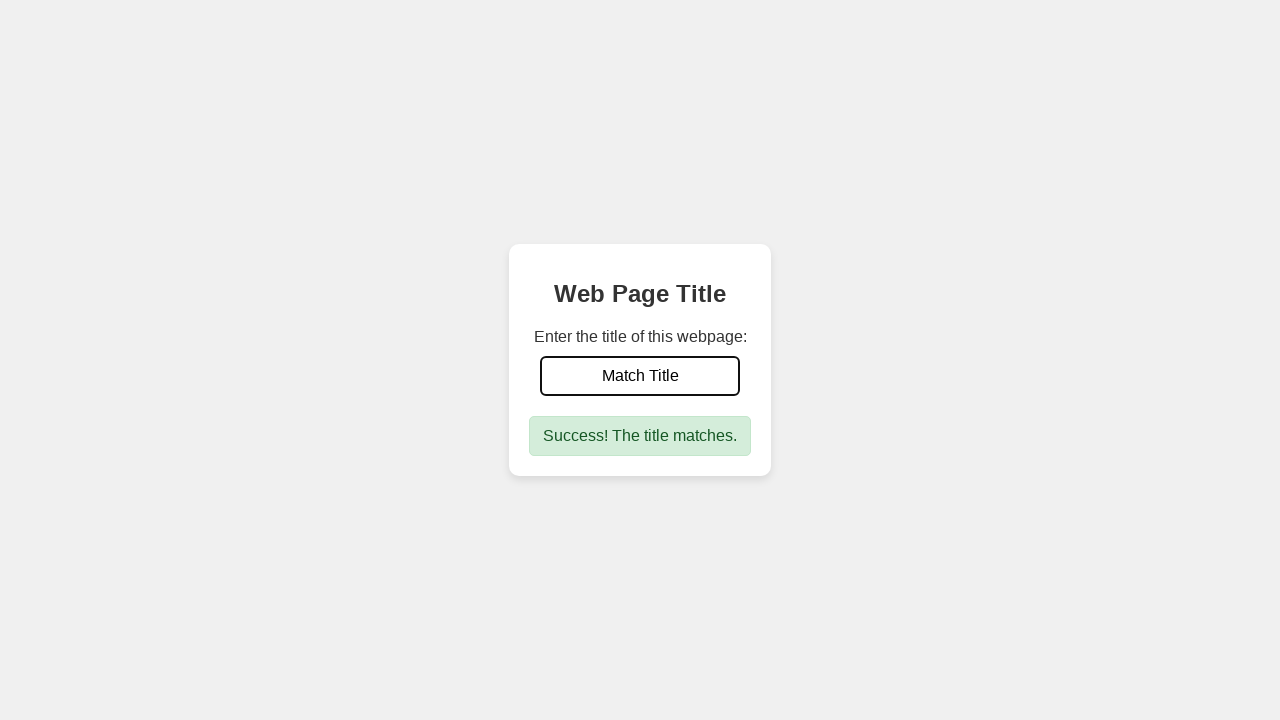

Success message appeared
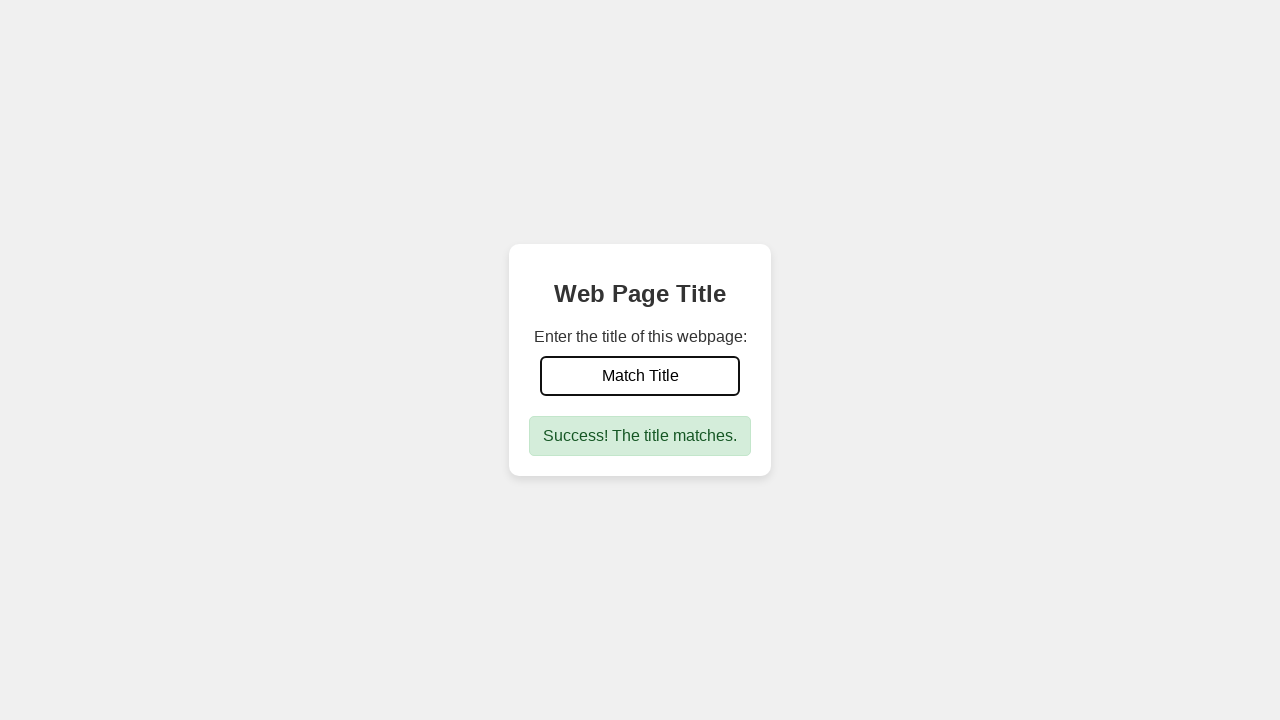

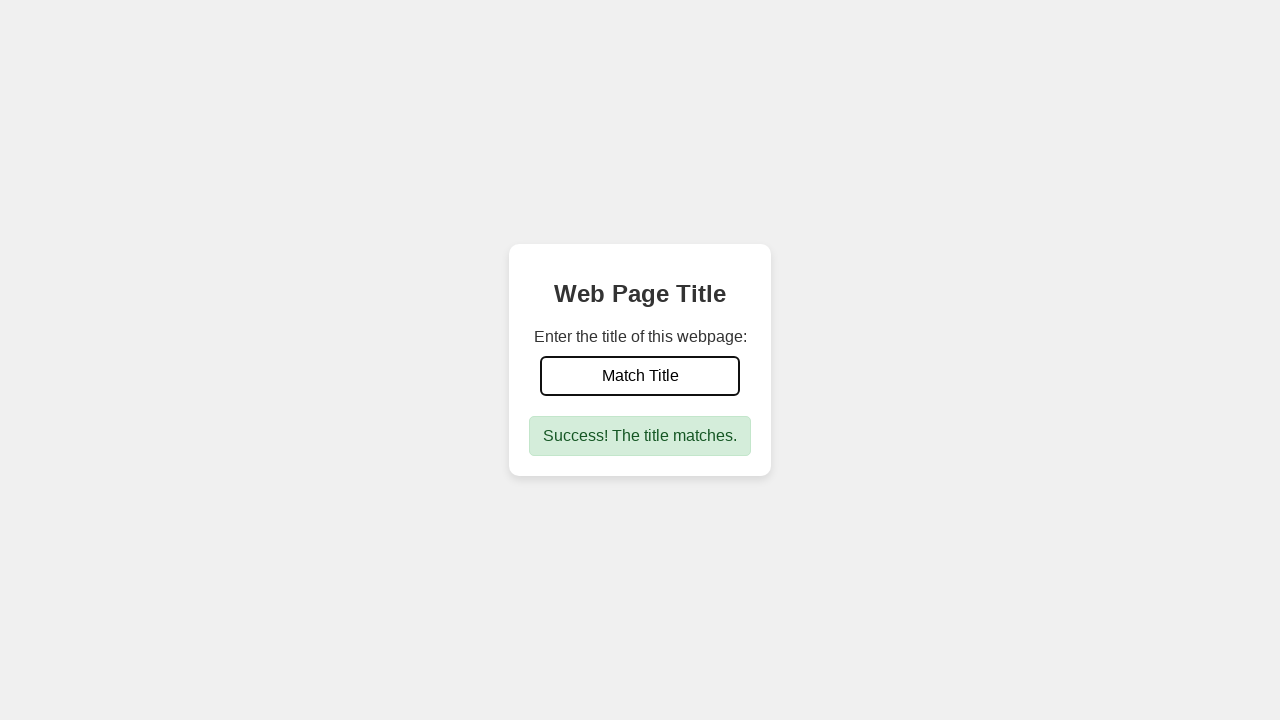